Tests multiple iframe handling by filling forms in two different iframes and verifying the submission status

Starting URL: https://demoapps.qspiders.com/ui/frames/multiple?sublist=2

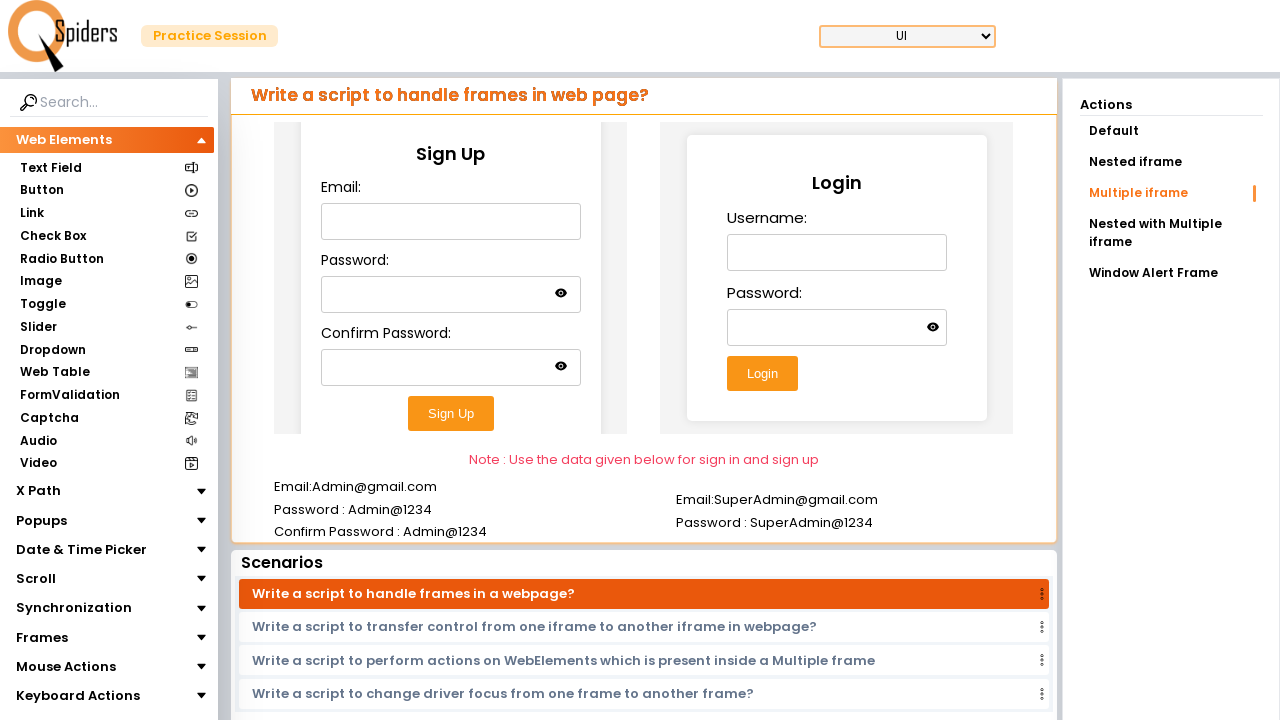

Filled email field in first iframe with 'Admin@gmail.com' on xpath=//iframe[@class='w-full h-96'] >> nth=0 >> internal:control=enter-frame >>
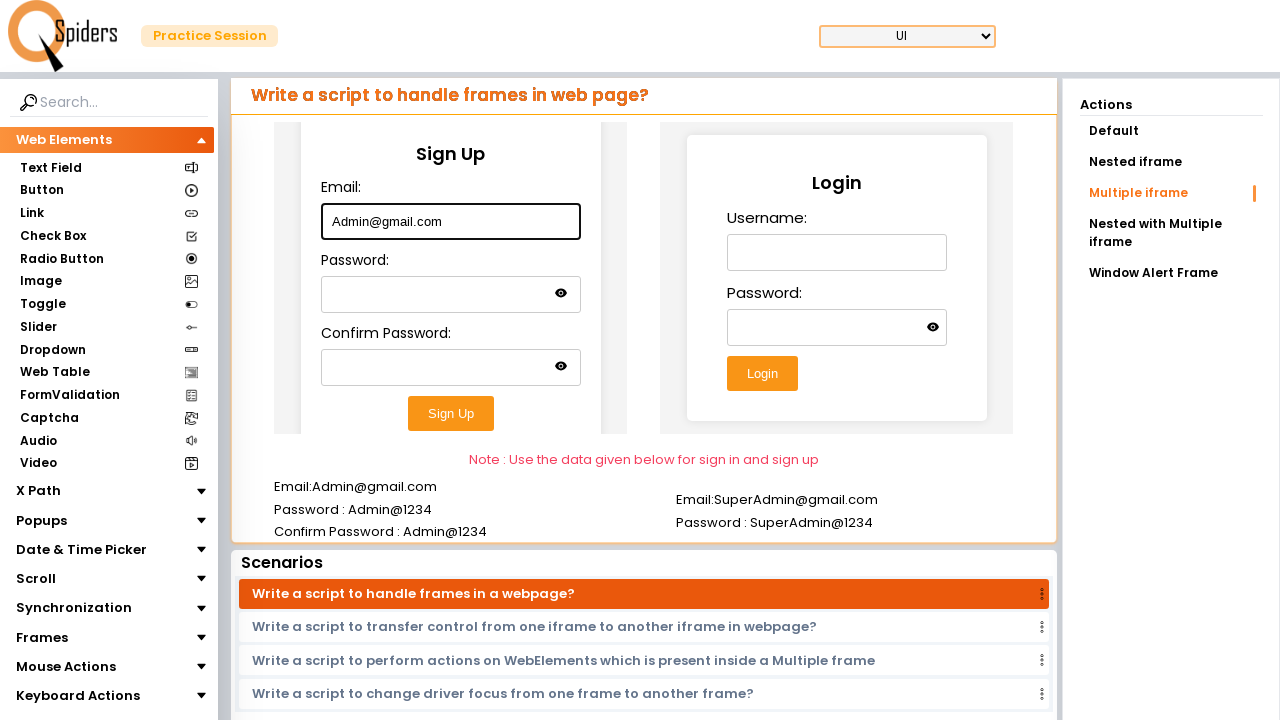

Filled password field in first iframe with 'Admin@1234' on xpath=//iframe[@class='w-full h-96'] >> nth=0 >> internal:control=enter-frame >>
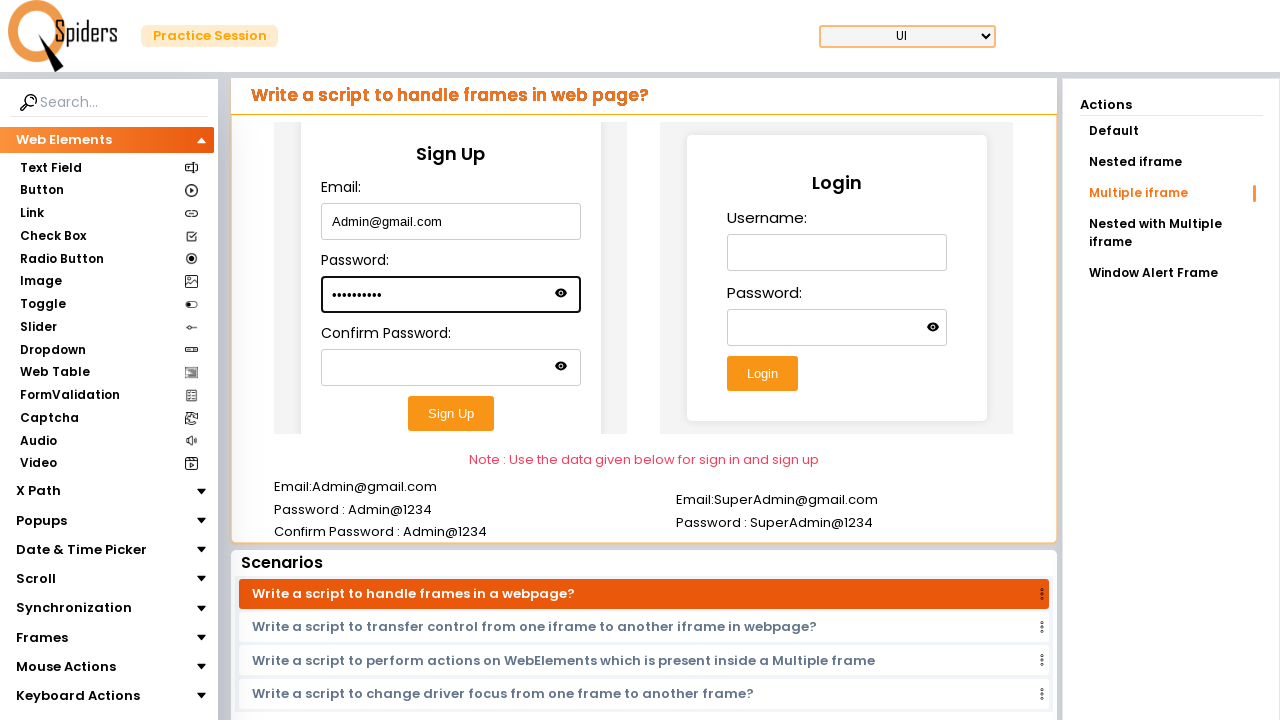

Filled confirm-password field in first iframe with 'Admin@1234' on xpath=//iframe[@class='w-full h-96'] >> nth=0 >> internal:control=enter-frame >>
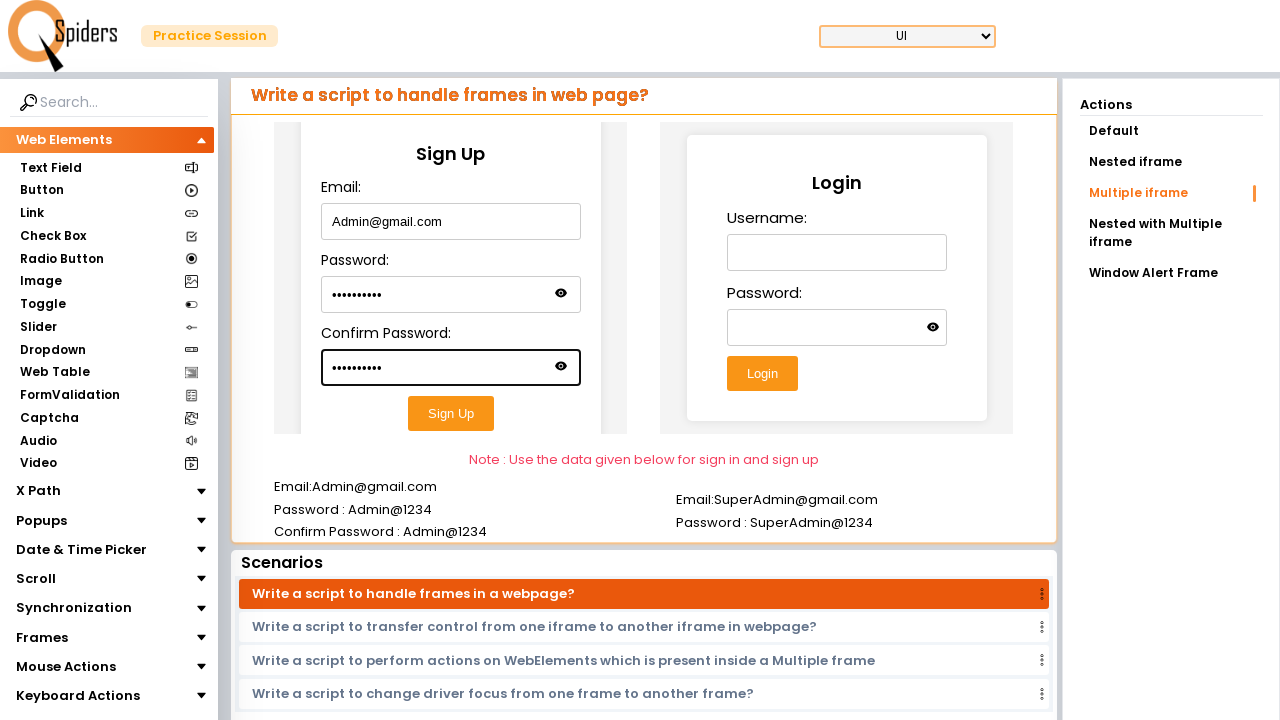

Clicked submit button in first iframe to register at (451, 413) on xpath=//iframe[@class='w-full h-96'] >> nth=0 >> internal:control=enter-frame >>
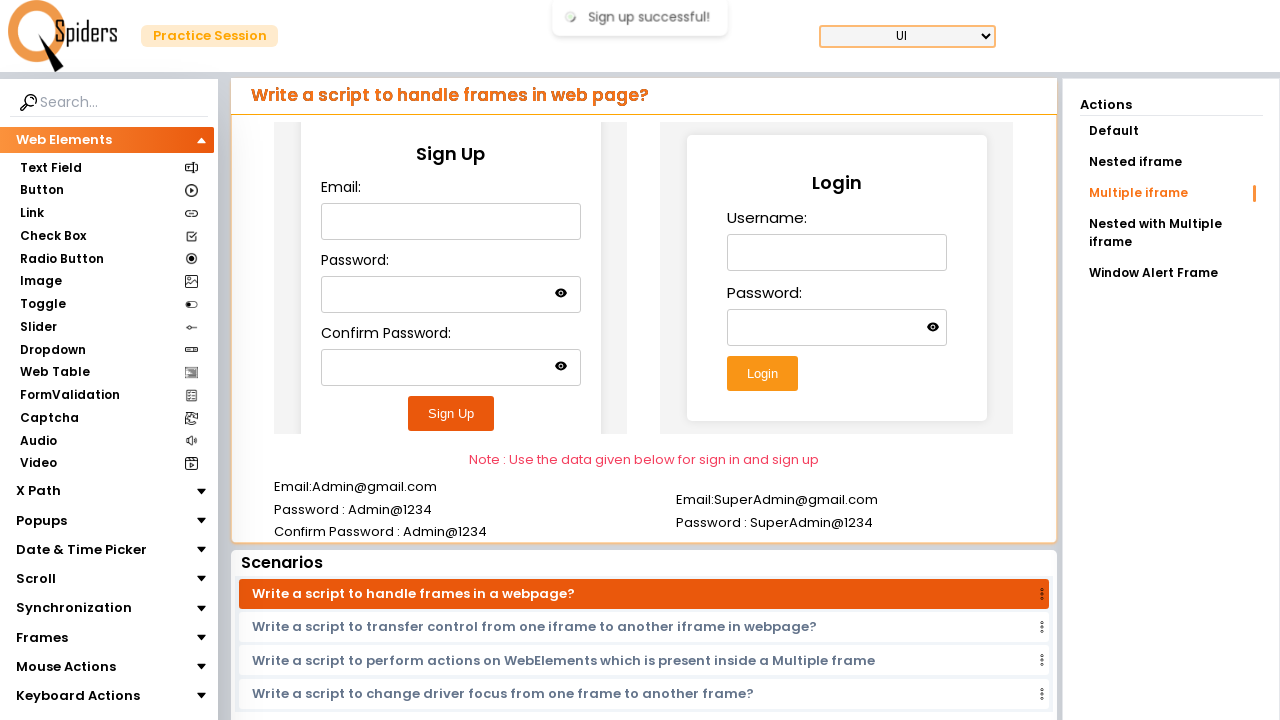

Filled username field in second iframe with 'SuperAdmin@gmail.com' on (//iframe[@class='w-full h-96'])[2] >> internal:control=enter-frame >> #username
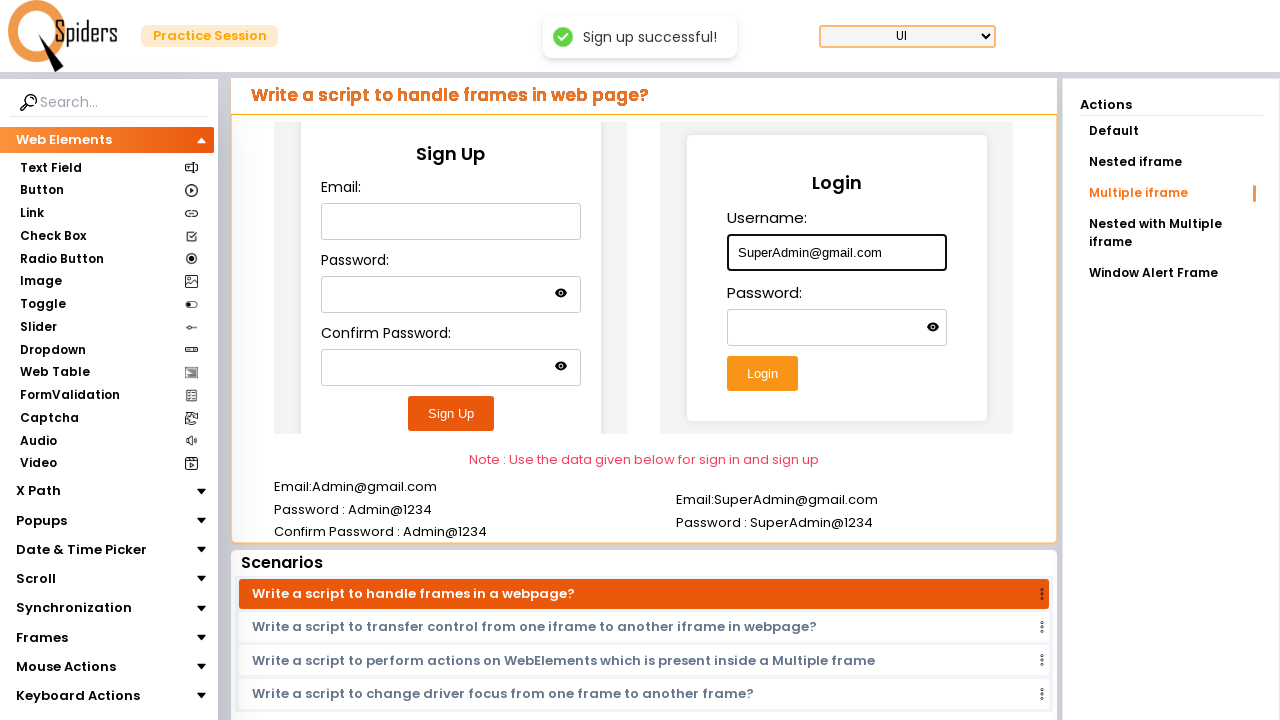

Filled password field in second iframe with 'SuperAdmin@1234' on (//iframe[@class='w-full h-96'])[2] >> internal:control=enter-frame >> #password
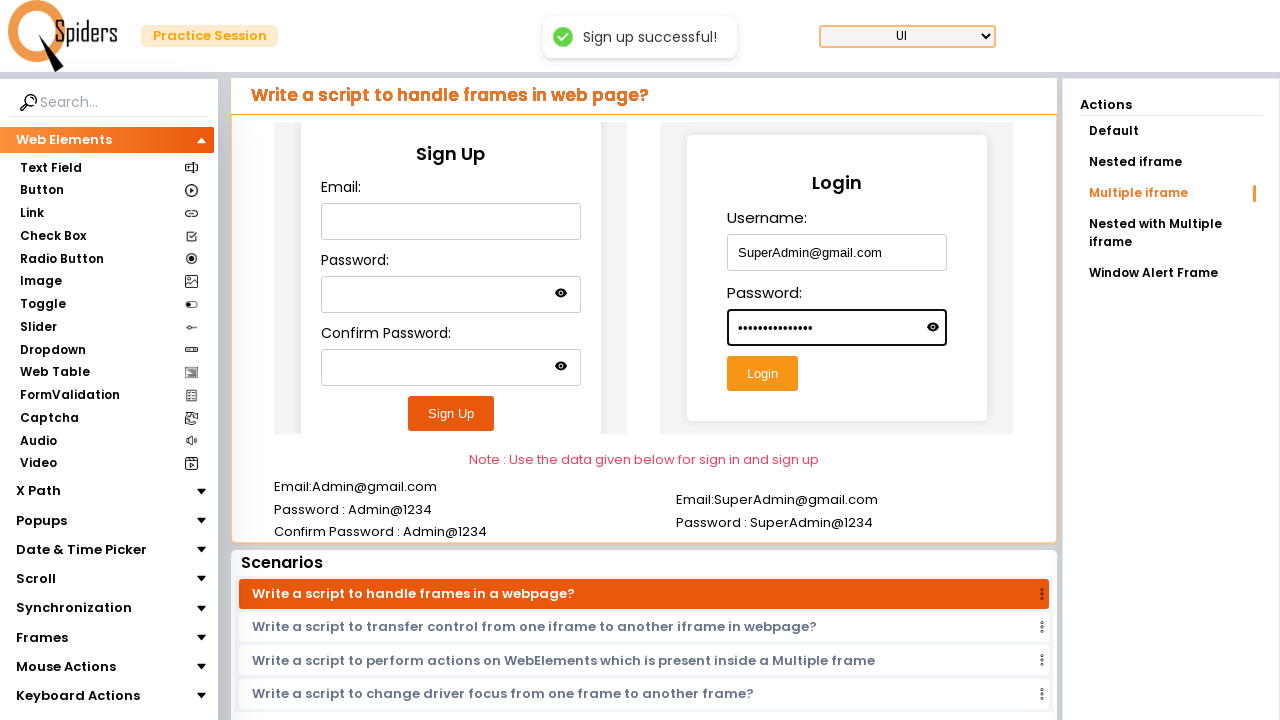

Clicked submit button in second iframe to login at (762, 374) on (//iframe[@class='w-full h-96'])[2] >> internal:control=enter-frame >> #submitBu
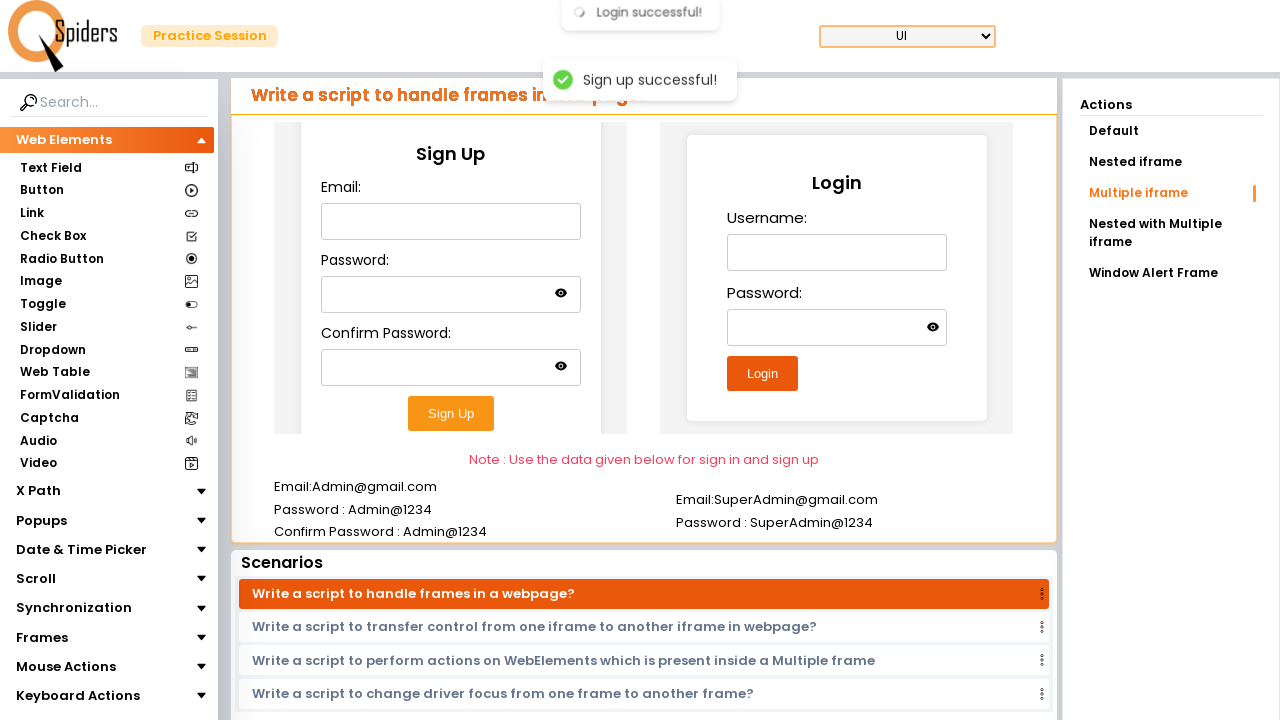

Status message appeared - Login verified
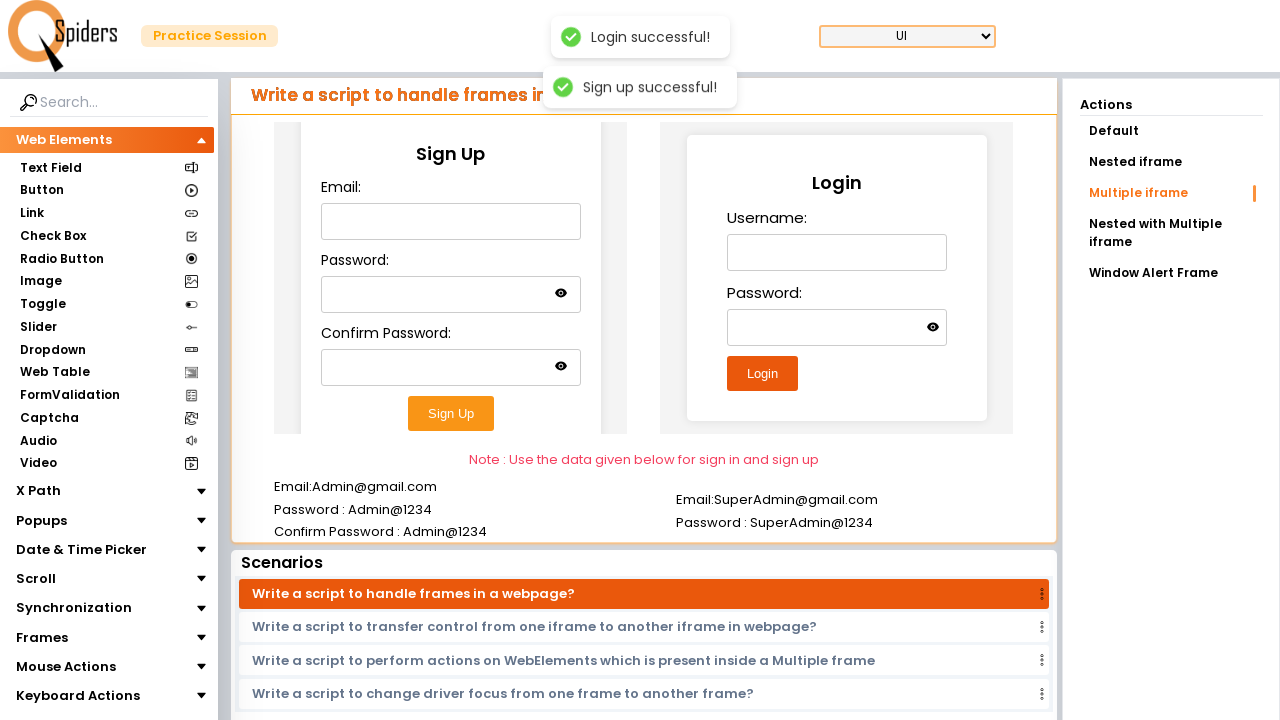

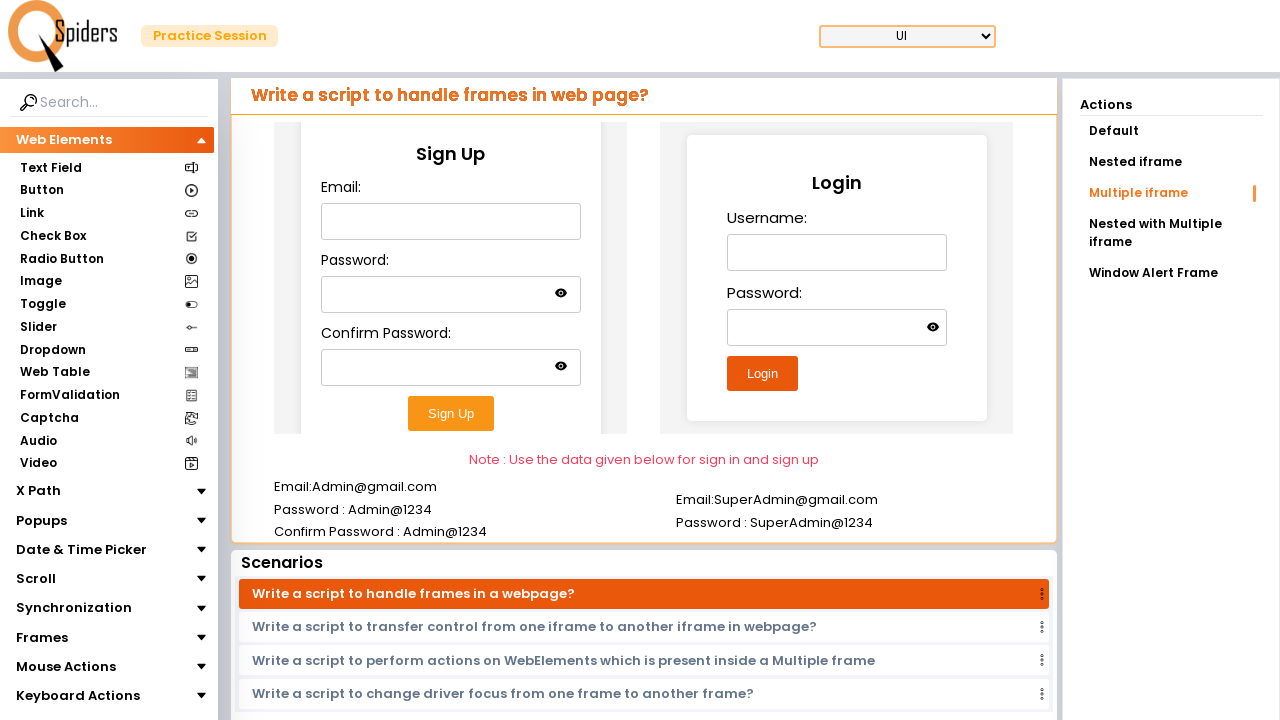